Tests clicking the Monitors category and verifying a monitor product details page

Starting URL: https://www.demoblaze.com/

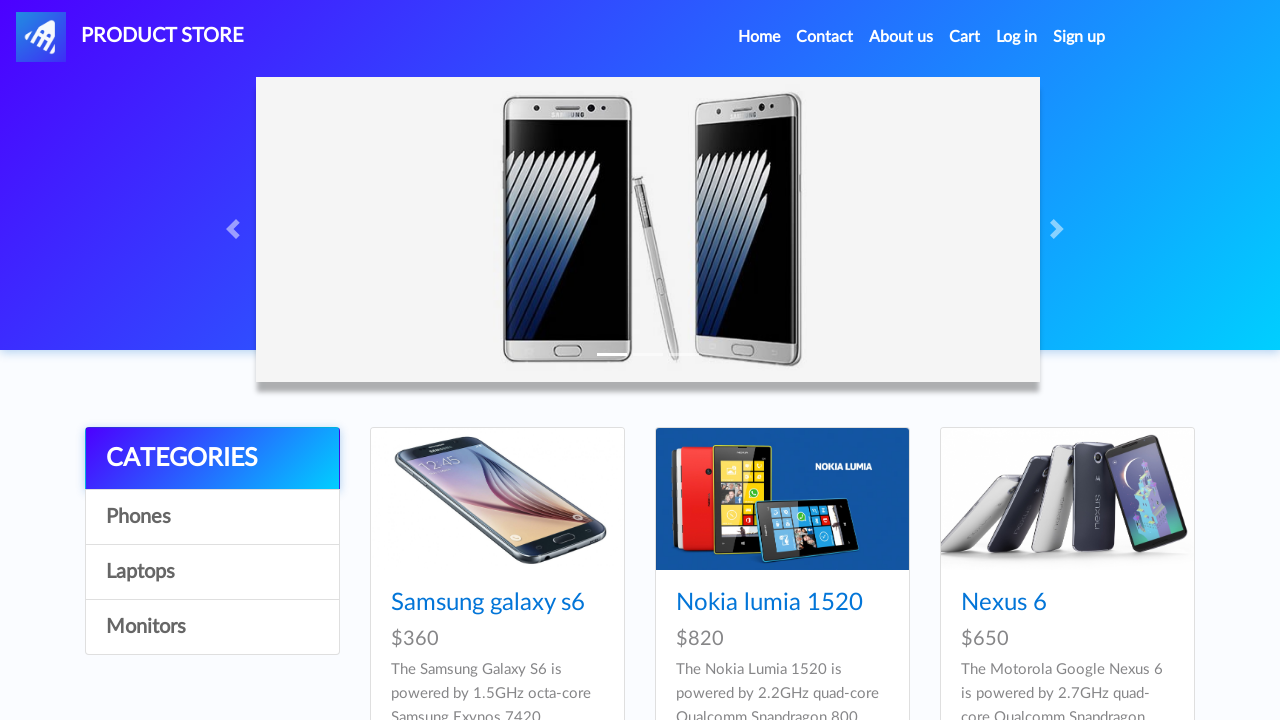

Clicked on Monitors category at (212, 627) on (//a[normalize-space()='Monitors'])[1]
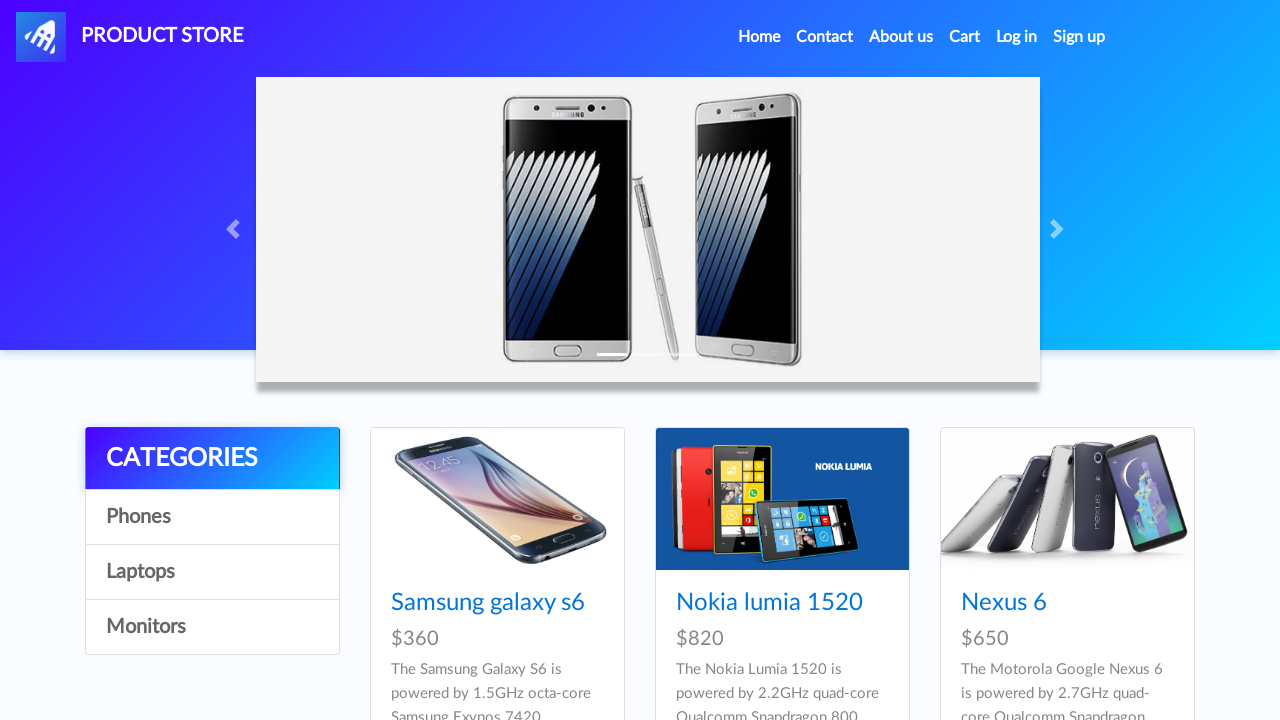

Clicked on Apple monitor 24 product at (484, 603) on xpath=//a[normalize-space()='Apple monitor 24']
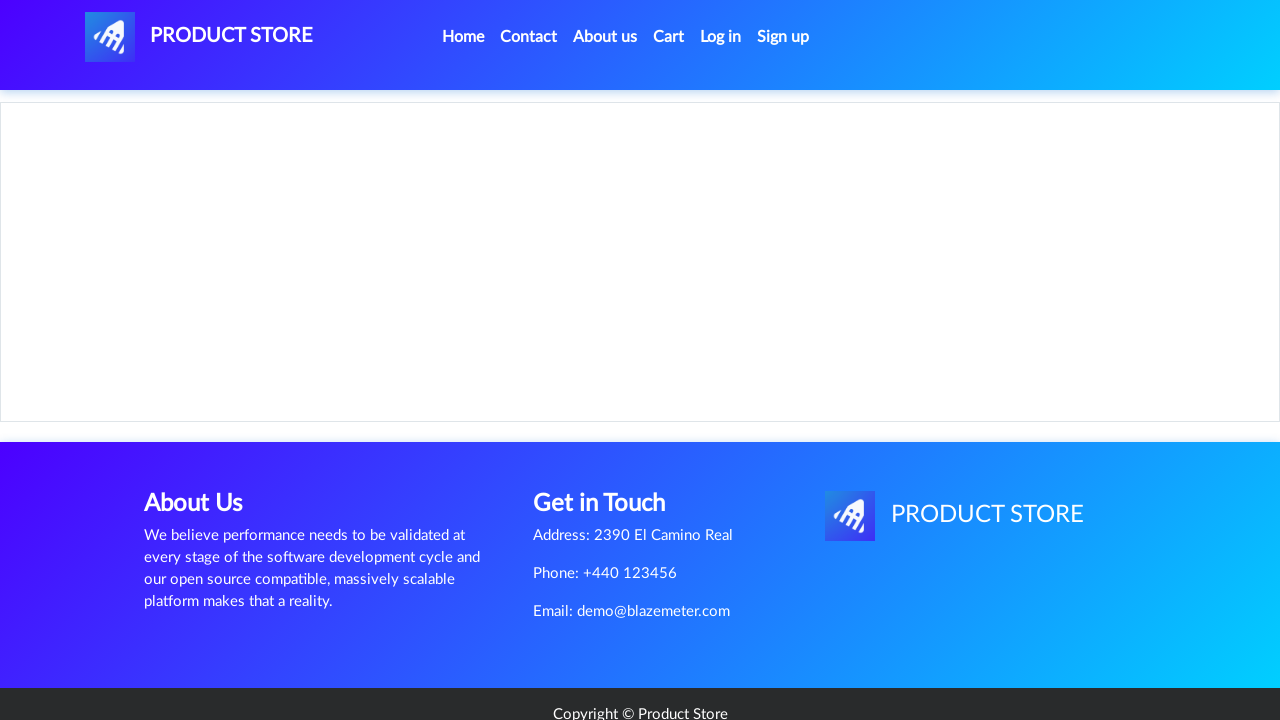

Product title (h2) loaded
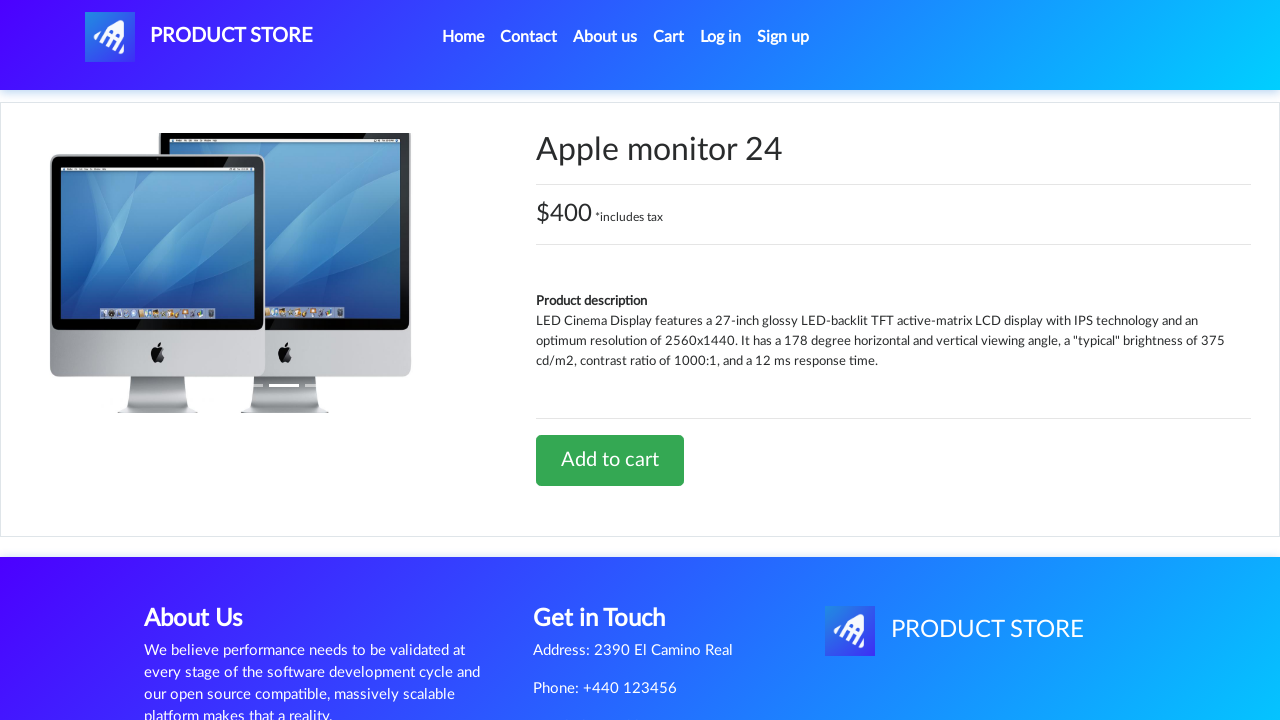

Product details information loaded
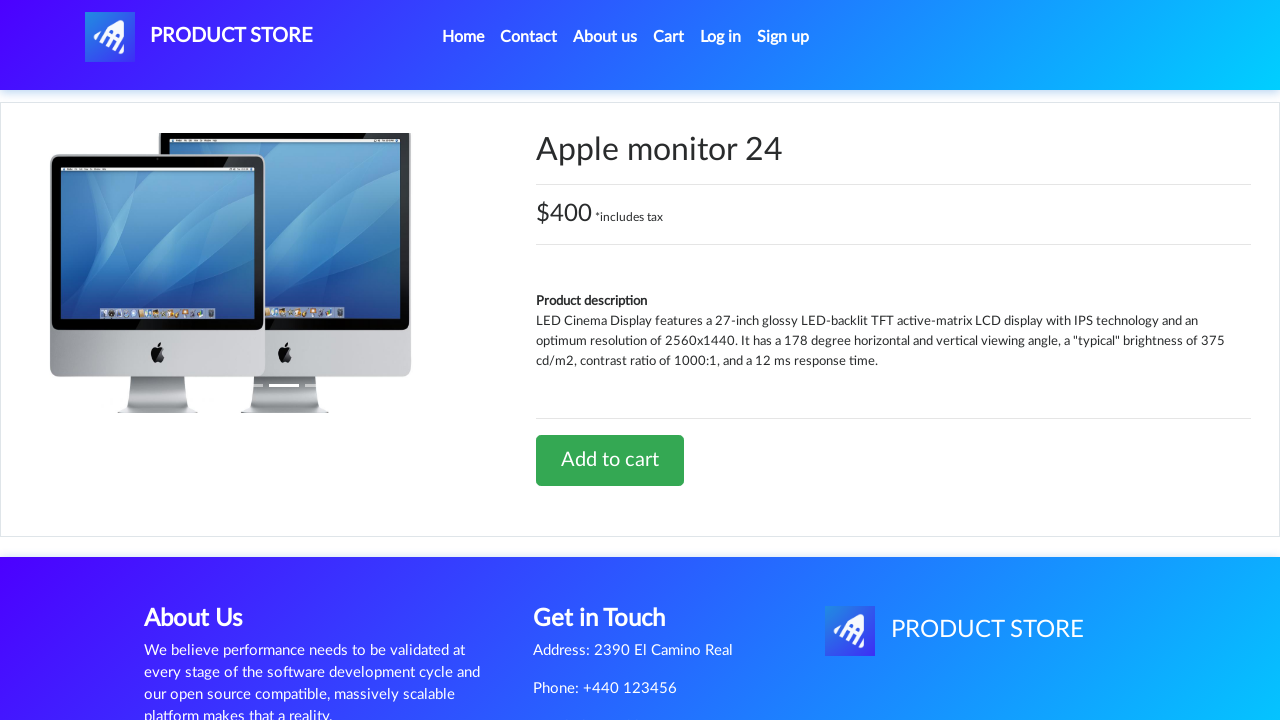

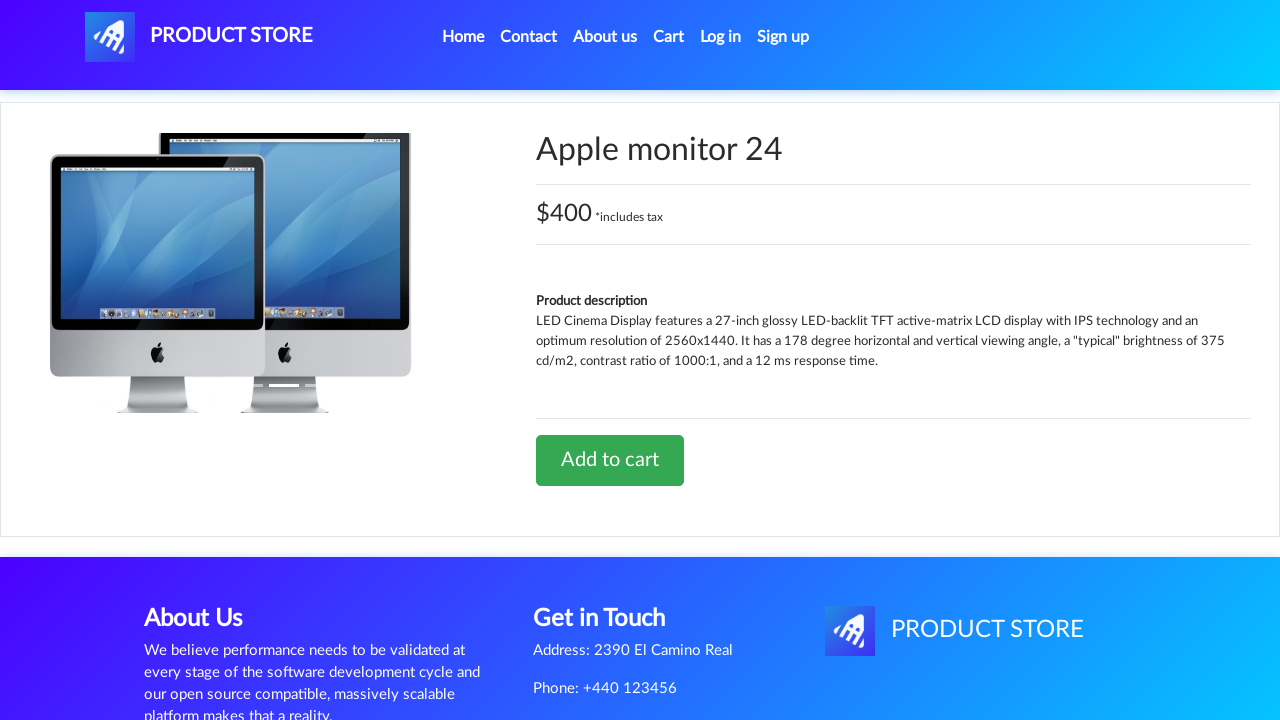